Tests alert and confirm dialog handling by entering text, triggering alerts, and accepting/dismissing them

Starting URL: https://www.rahulshettyacademy.com/AutomationPractice/

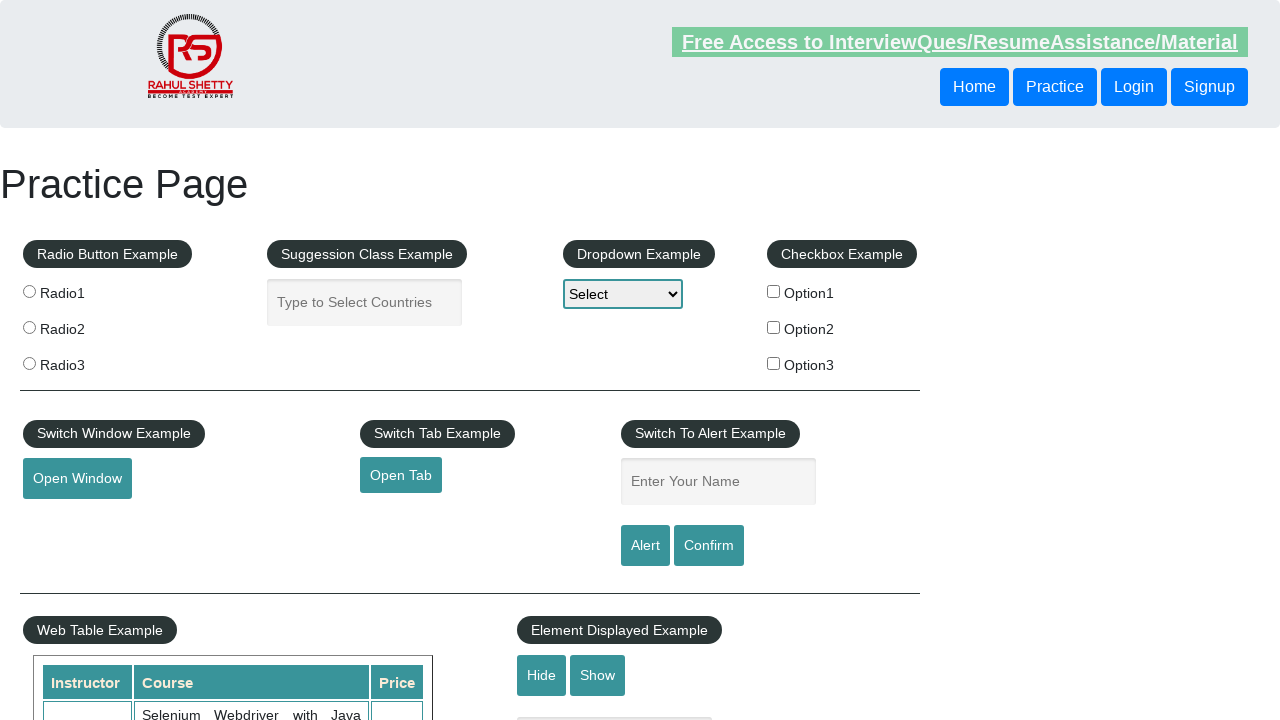

Filled name field with 'Sajitha' on #name
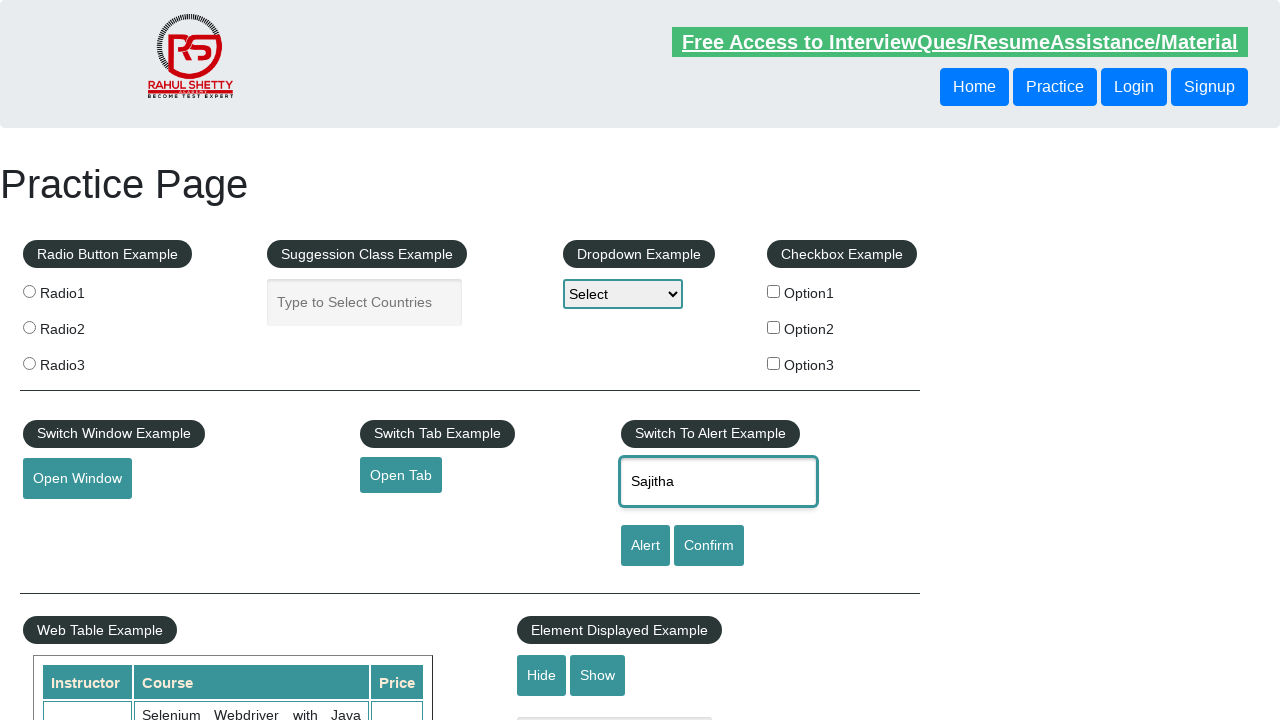

Set up dialog handler to accept alerts
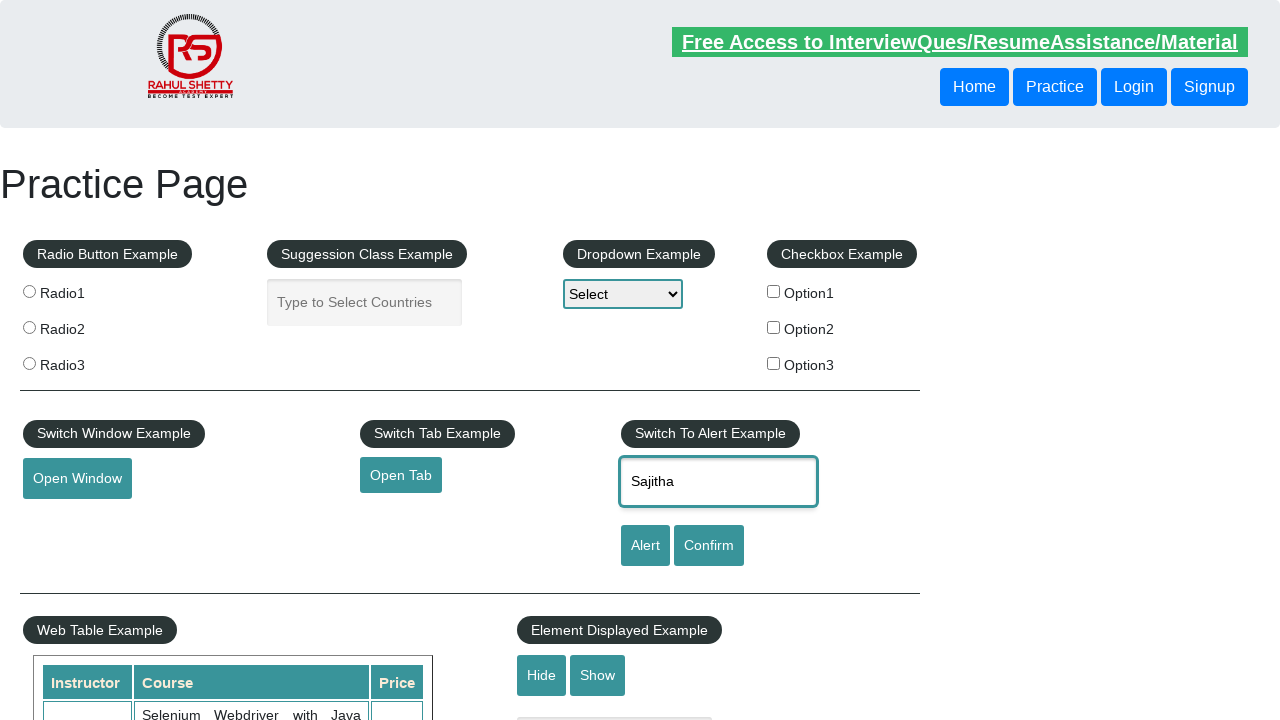

Clicked alert button and accepted the alert dialog at (645, 546) on [id='alertbtn']
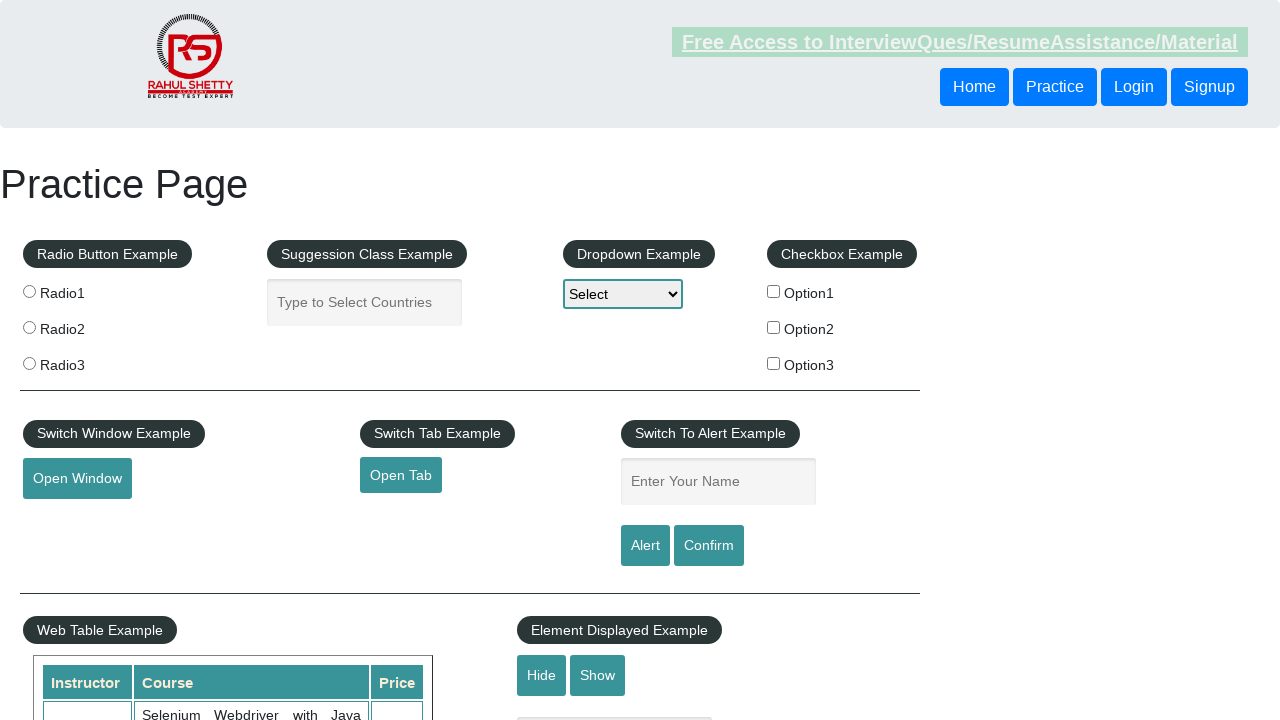

Set up dialog handler to dismiss confirm dialogs
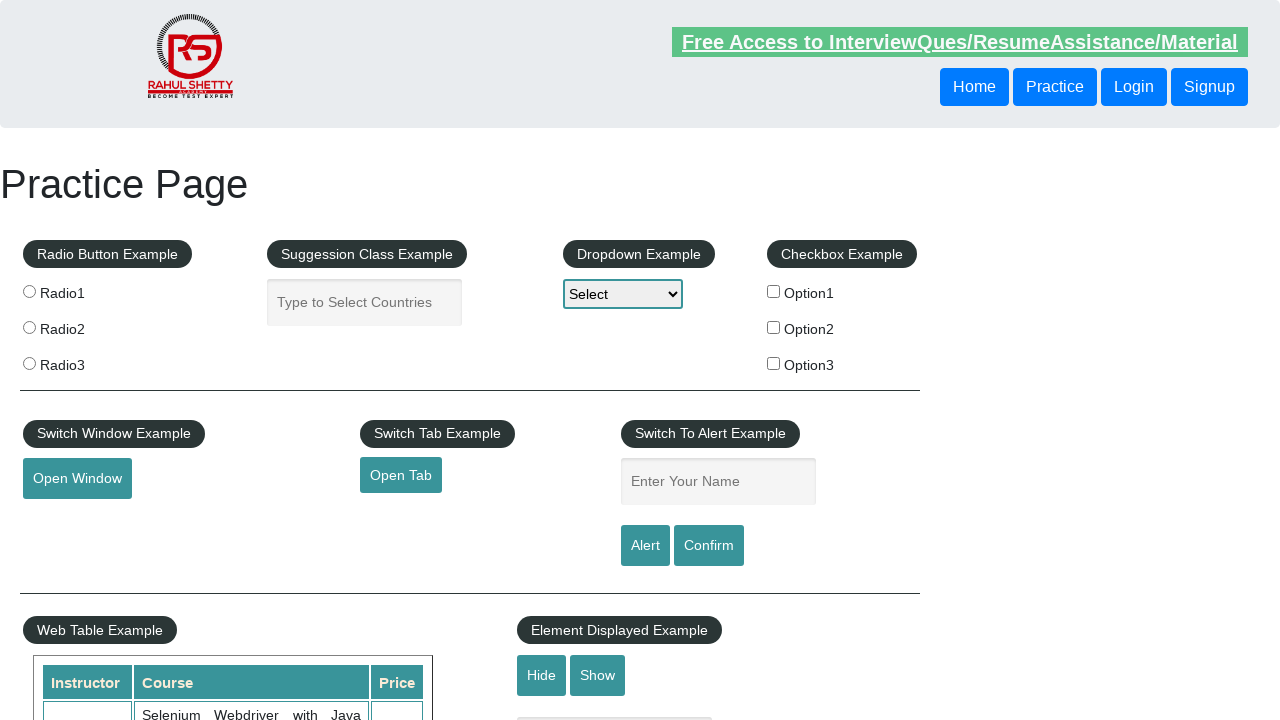

Clicked confirm button and dismissed the confirm dialog at (709, 546) on xpath=//input[@id='confirmbtn']
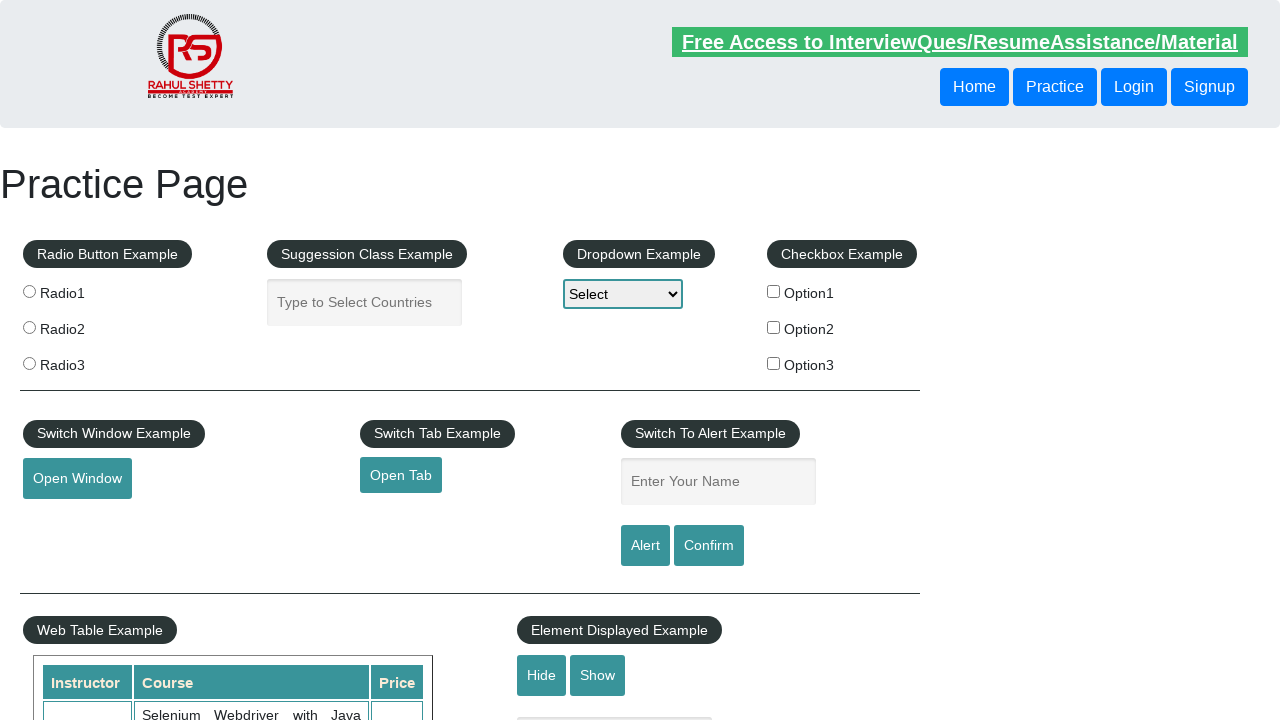

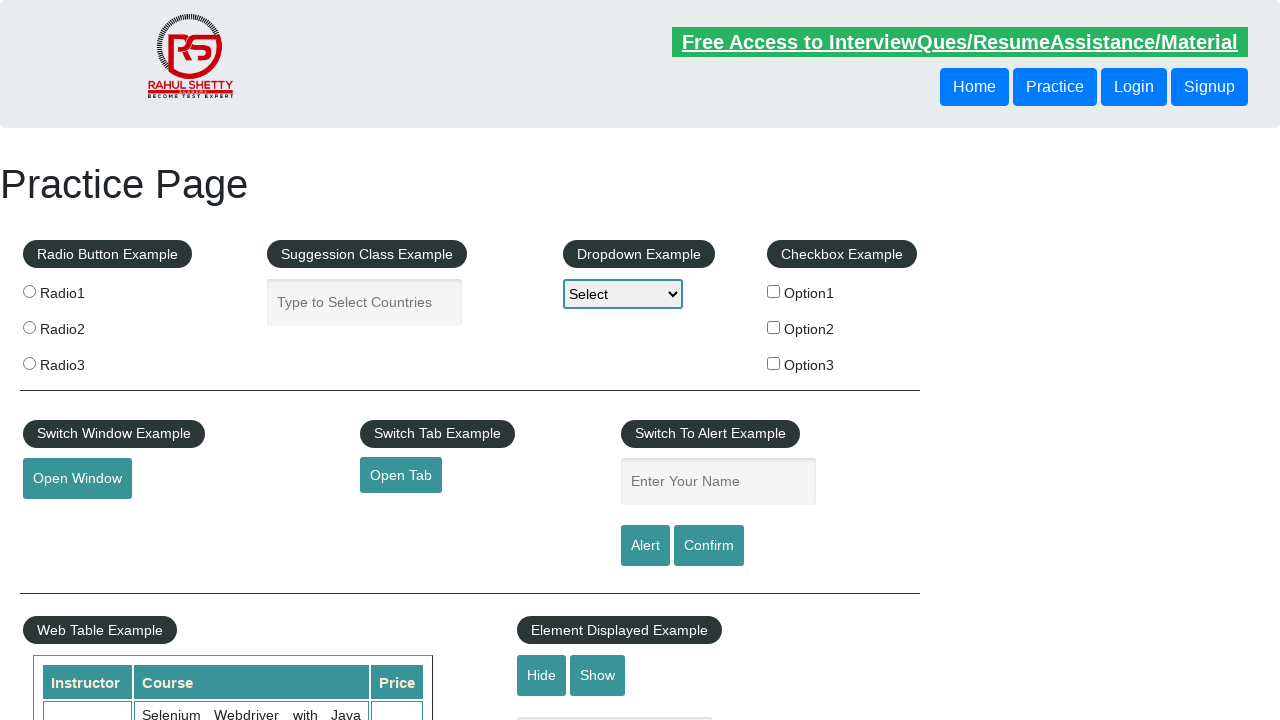